Tests JavaScript alert handling by triggering an alert popup and accepting it

Starting URL: https://the-internet.herokuapp.com/javascript_alerts

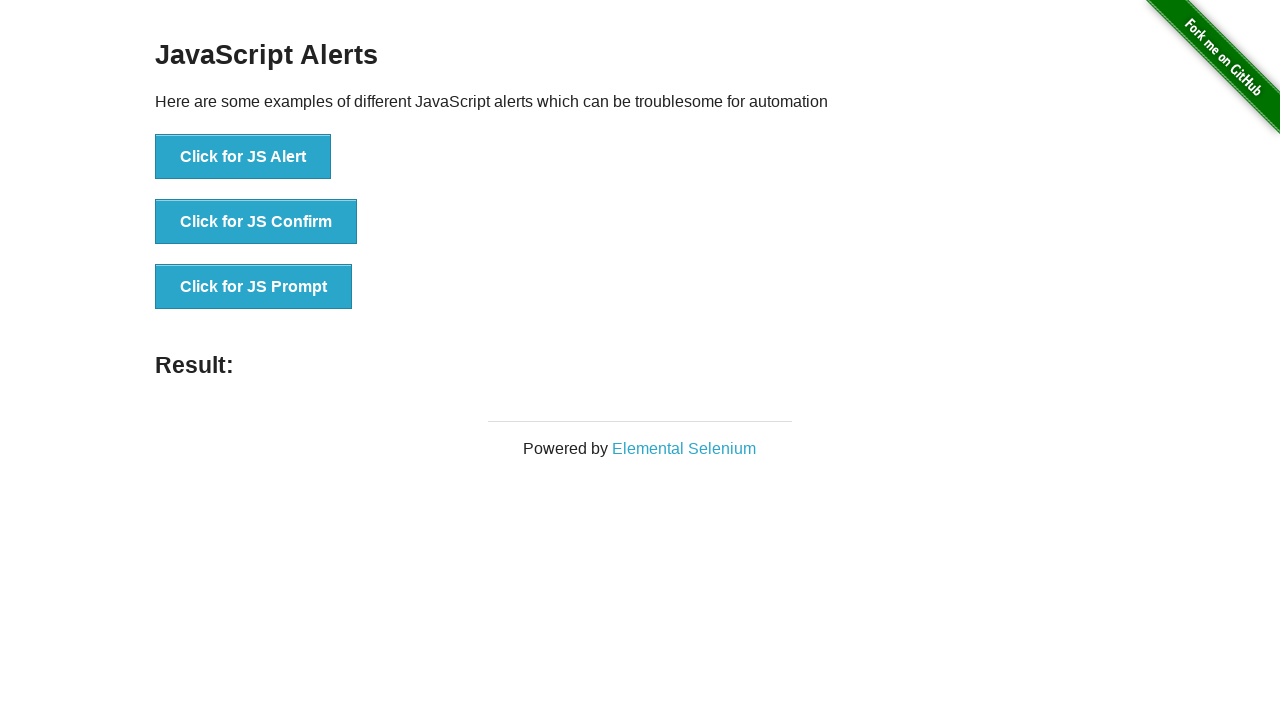

Clicked button to trigger JavaScript alert at (243, 157) on xpath=//button[@onclick='jsAlert()']
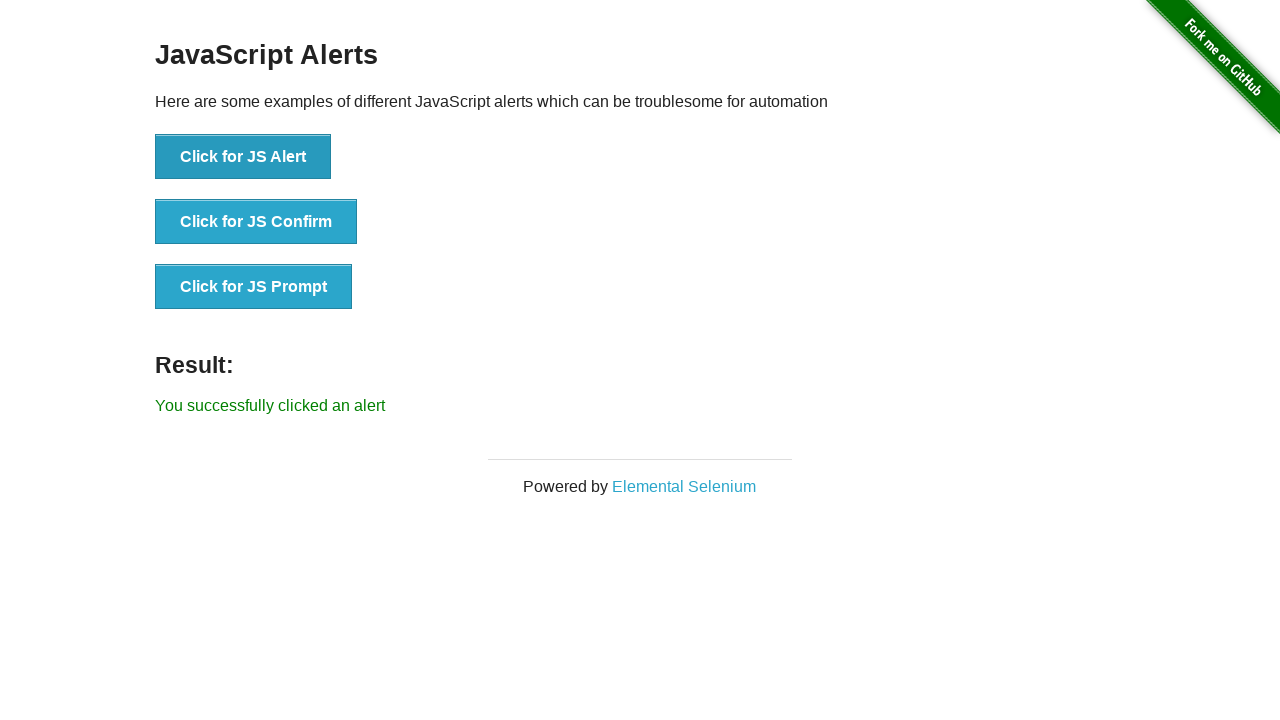

Set up dialog handler to accept alerts
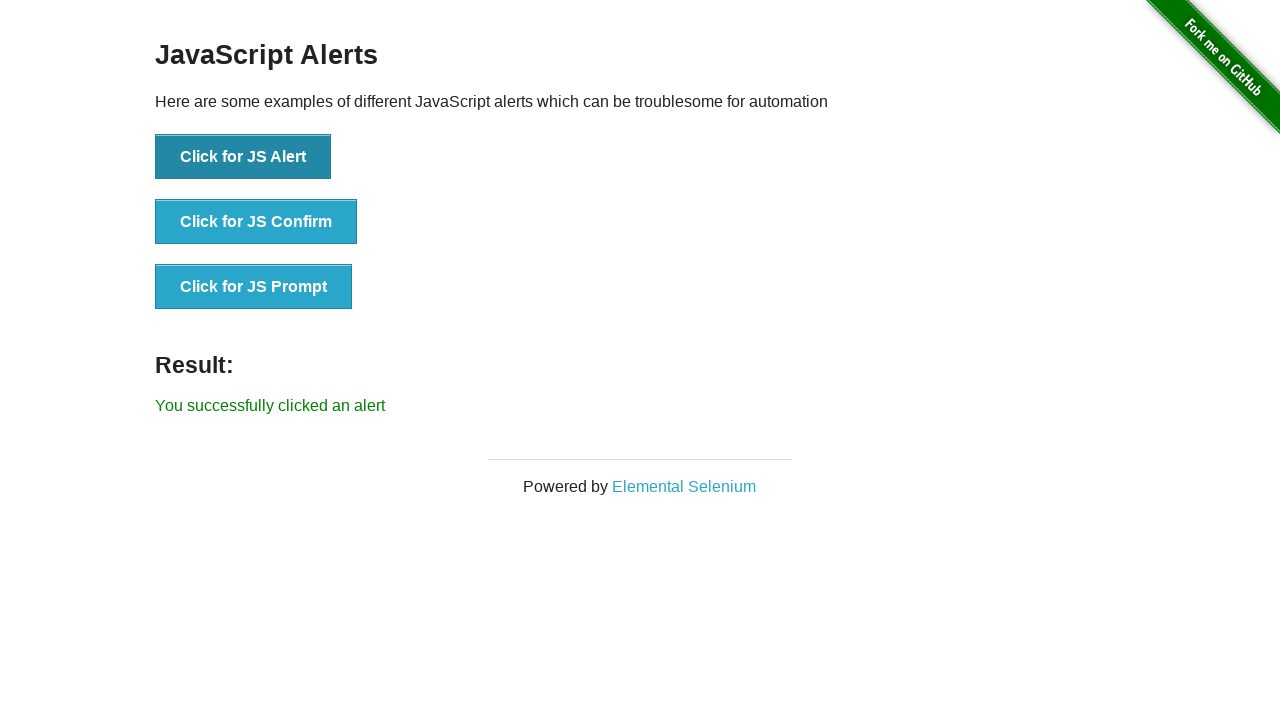

Clicked button to trigger alert and accepted it at (243, 157) on xpath=//button[@onclick='jsAlert()']
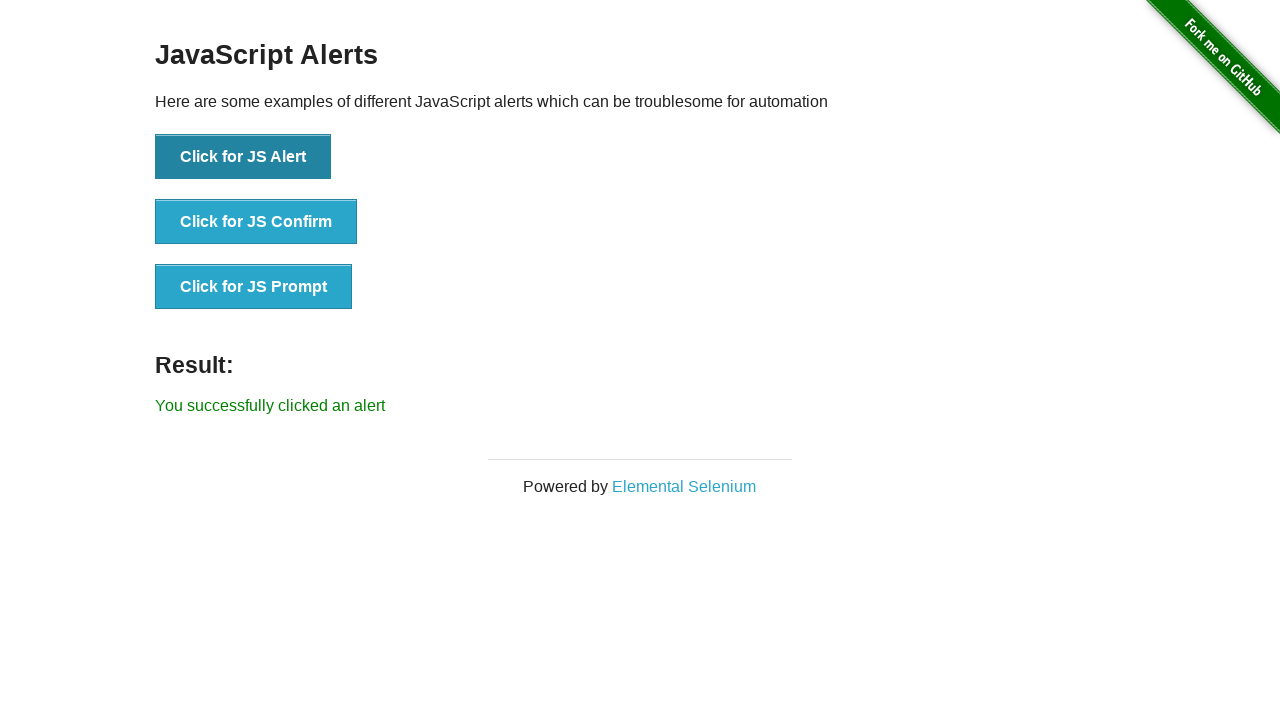

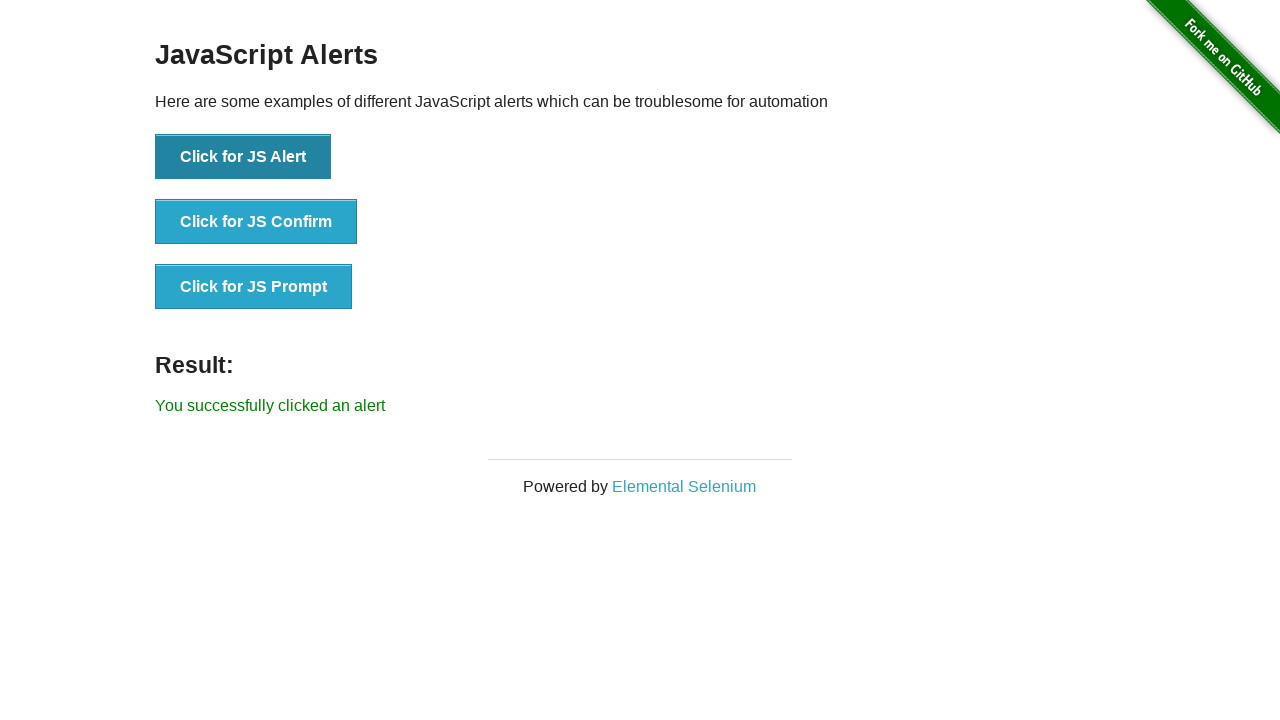